Navigates through Hacker News pages by clicking the "More" link to load subsequent pages of posts, verifying that posts are displayed on each page.

Starting URL: https://news.ycombinator.com/

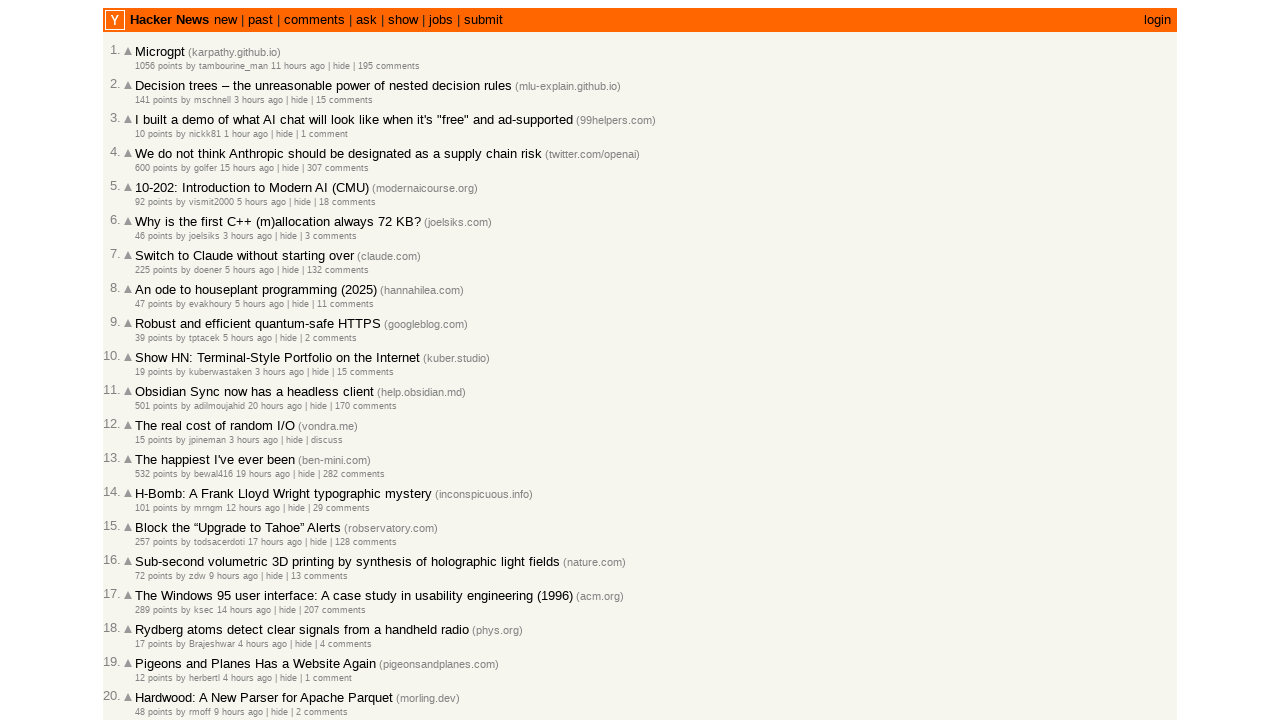

Posts loaded on initial Hacker News page
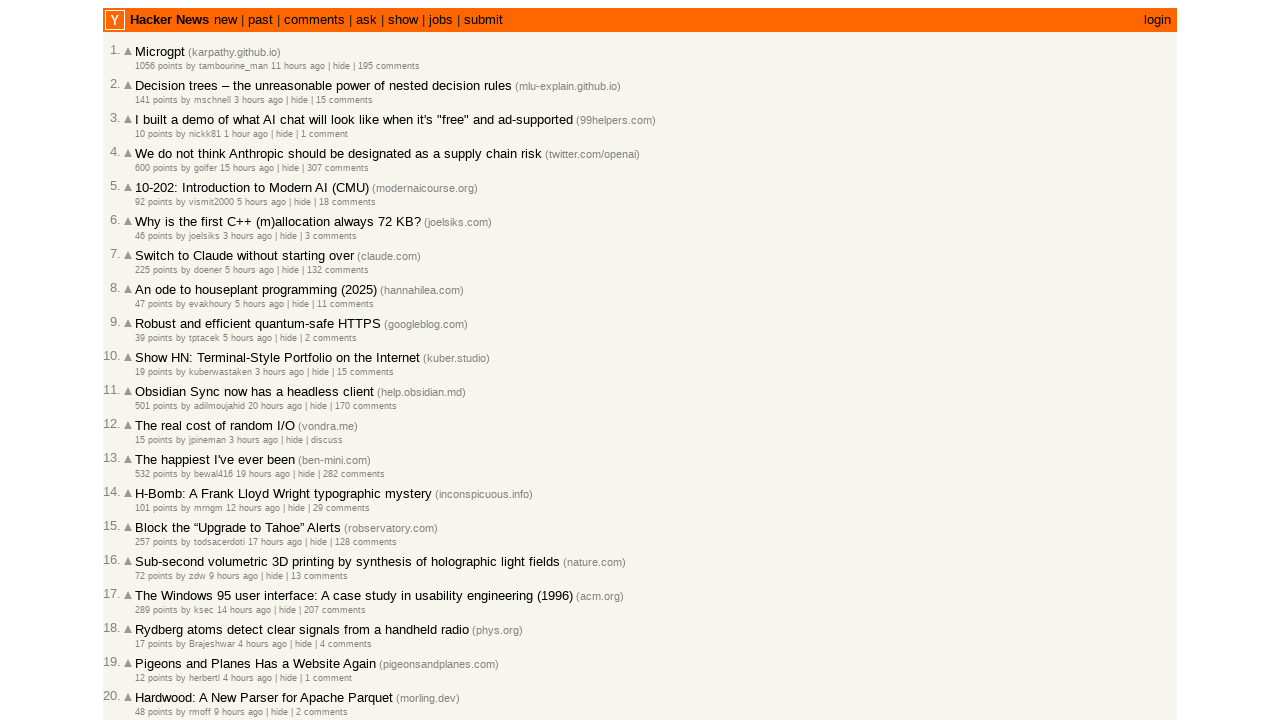

Clicked 'More' link to load next page at (149, 616) on .morelink
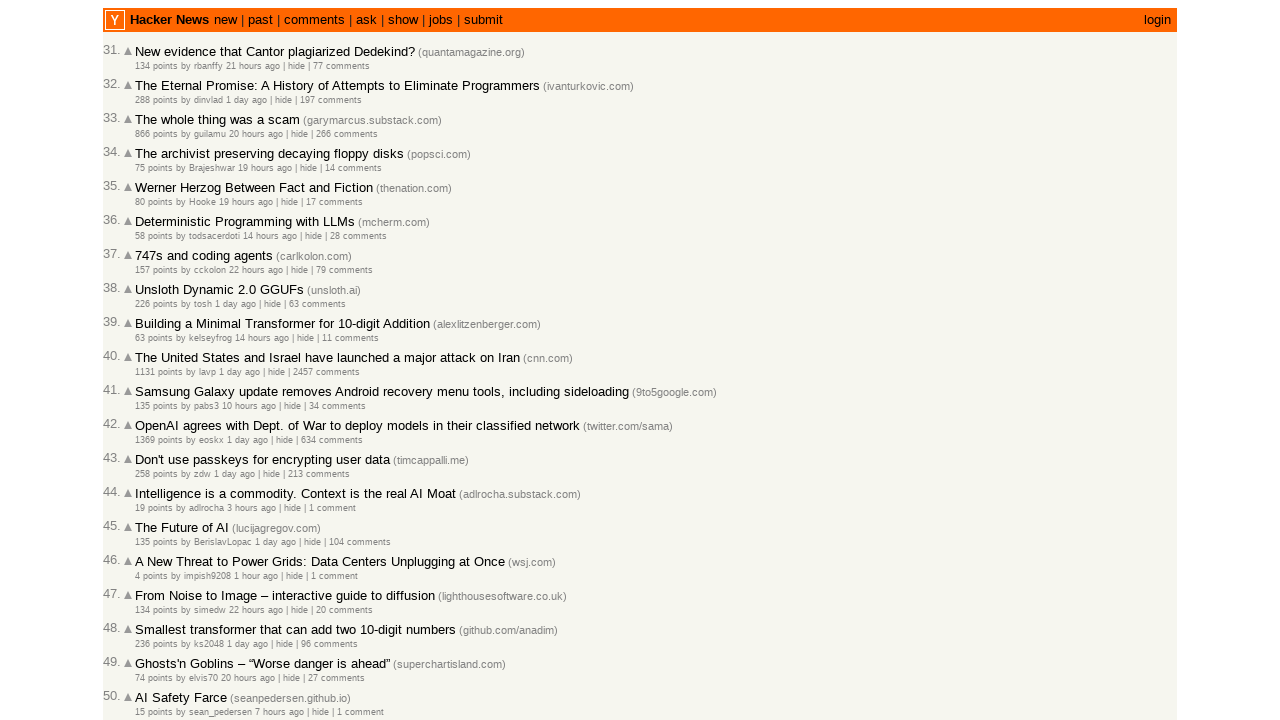

Posts loaded on second page of Hacker News
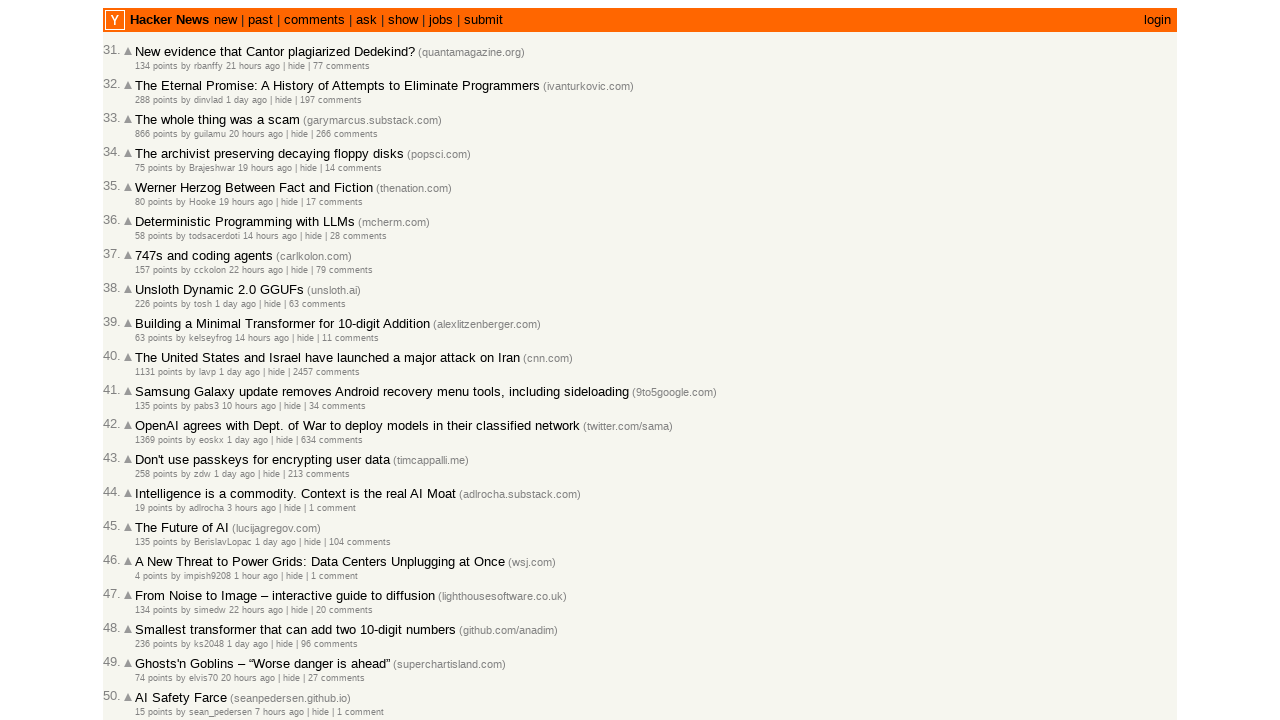

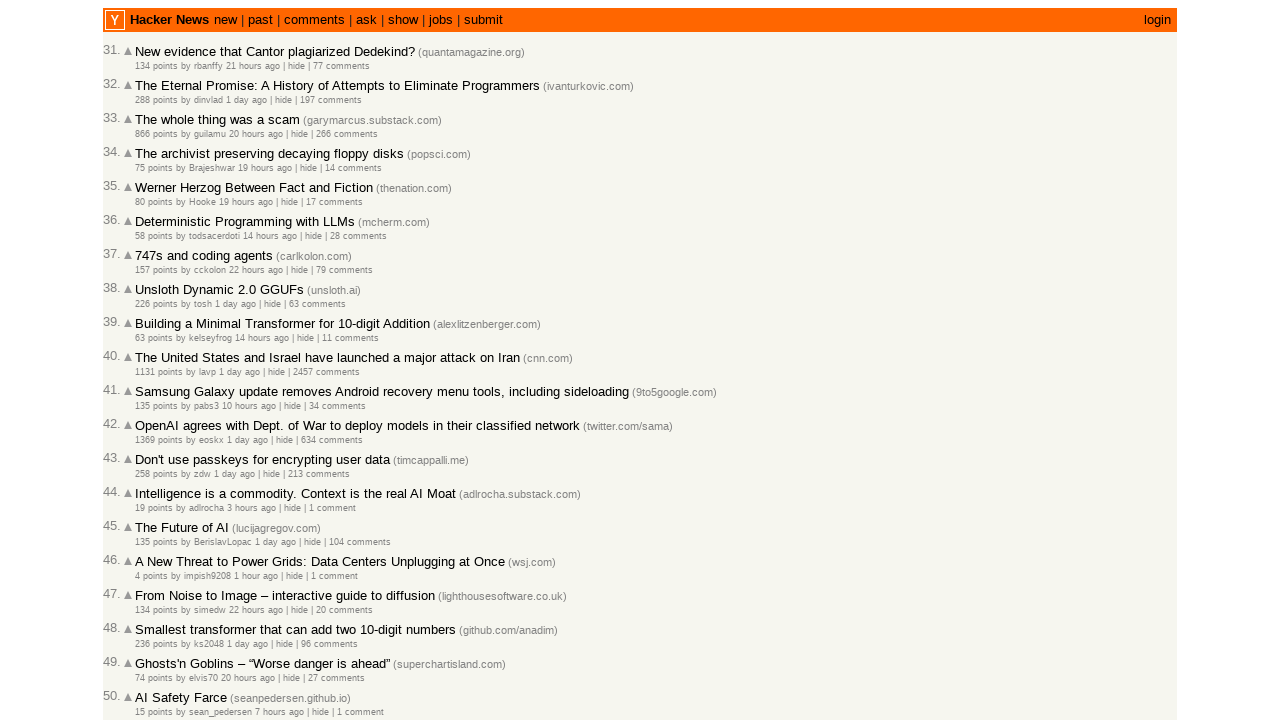